Tests a more resilient approach to multiple window handling by storing the original window handle, clicking to open a new window, finding the new window by comparing handles, and switching between them to verify page titles.

Starting URL: http://the-internet.herokuapp.com/windows

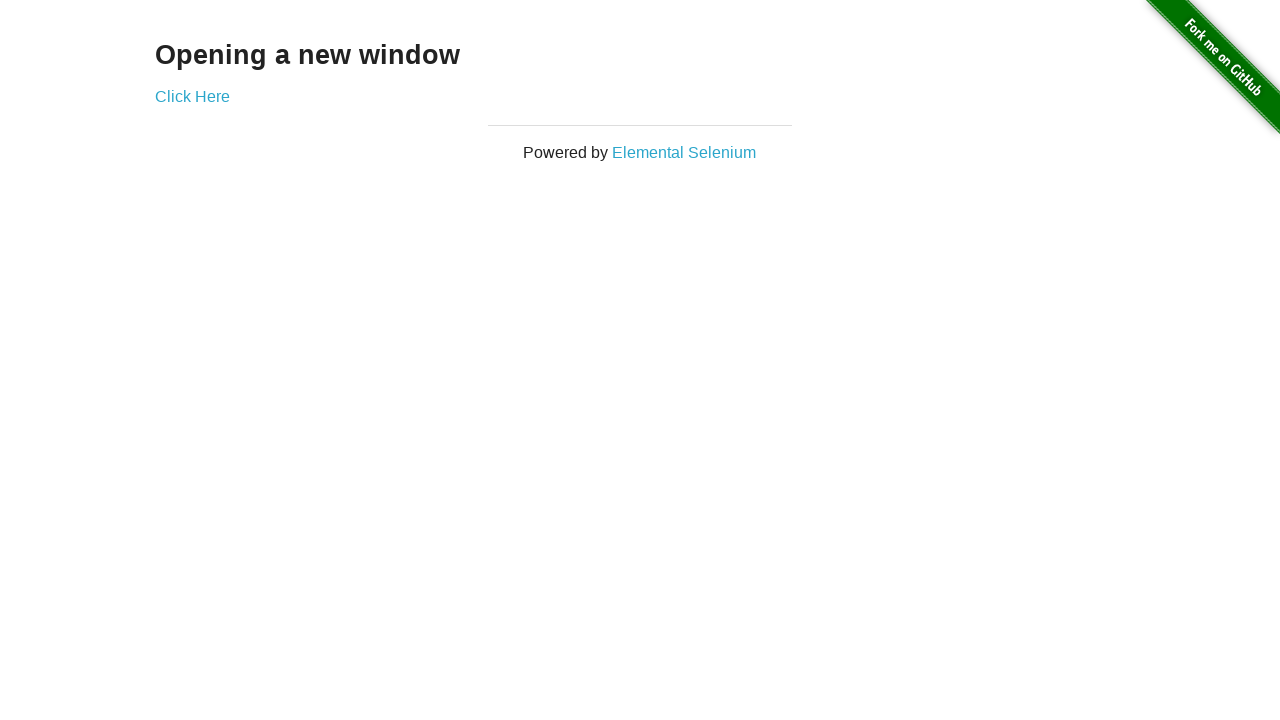

Stored reference to the original window
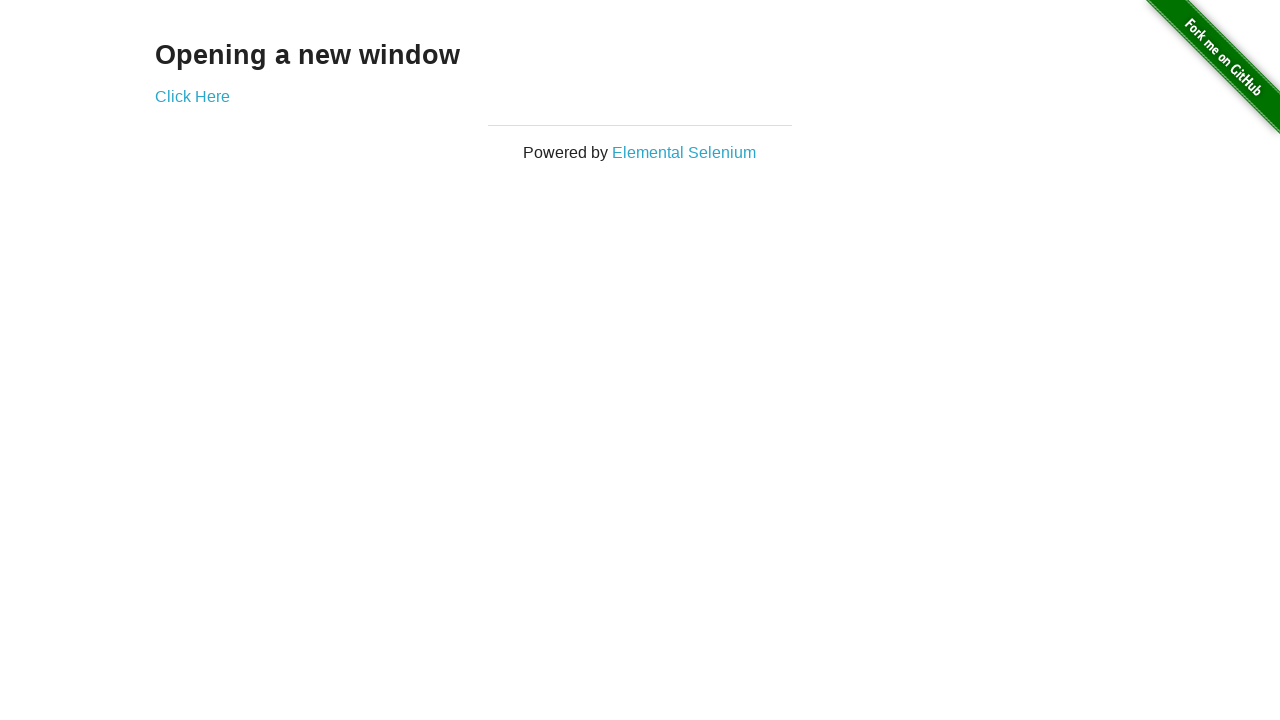

Clicked link to open a new window at (192, 96) on .example a
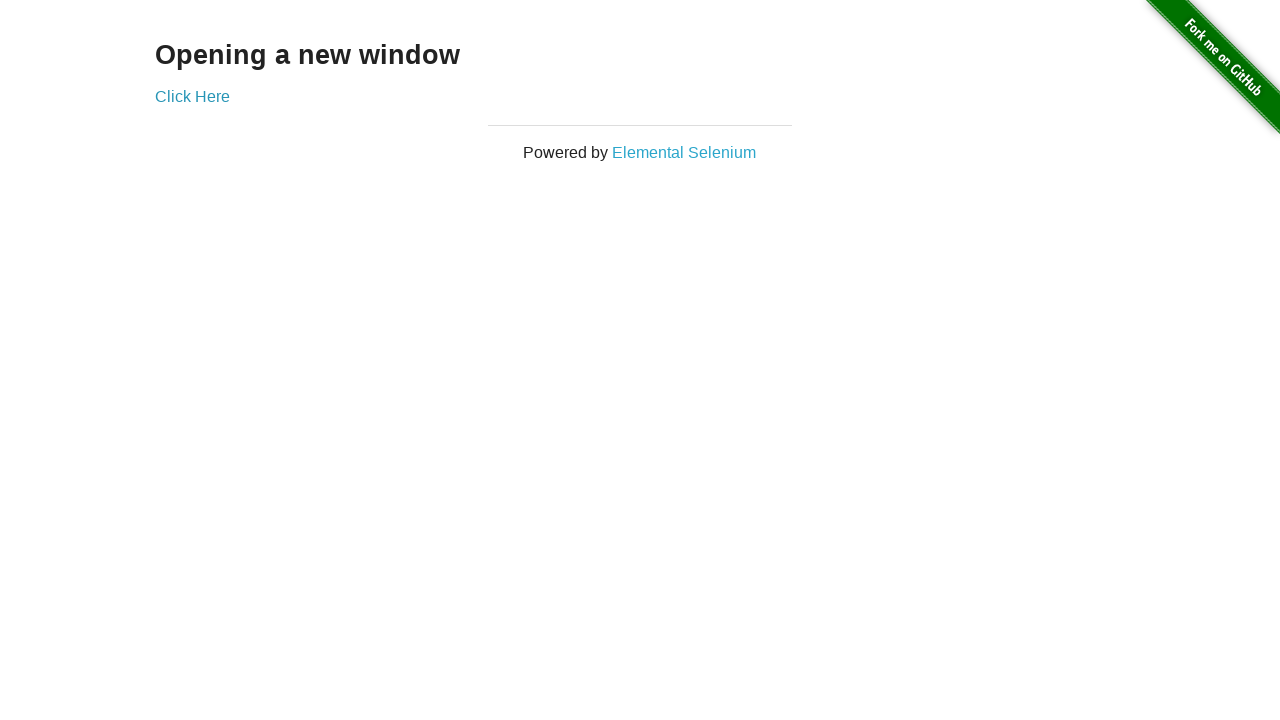

New window opened and captured
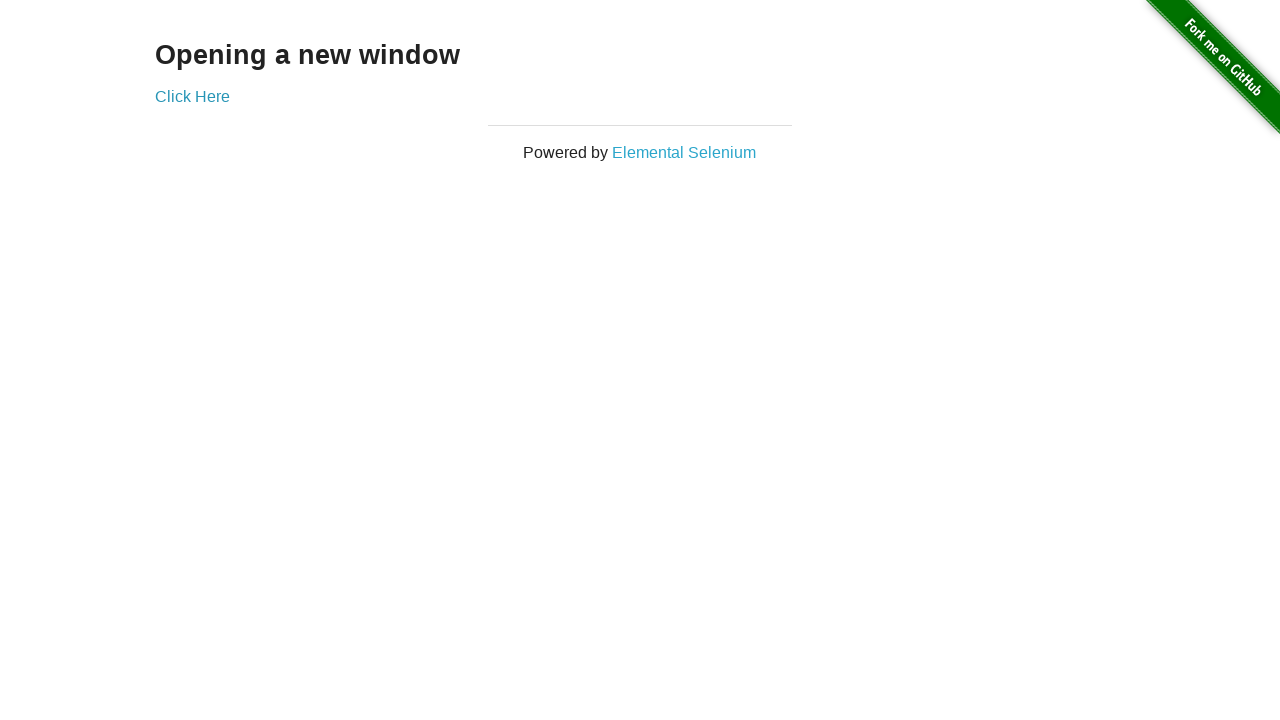

New page finished loading
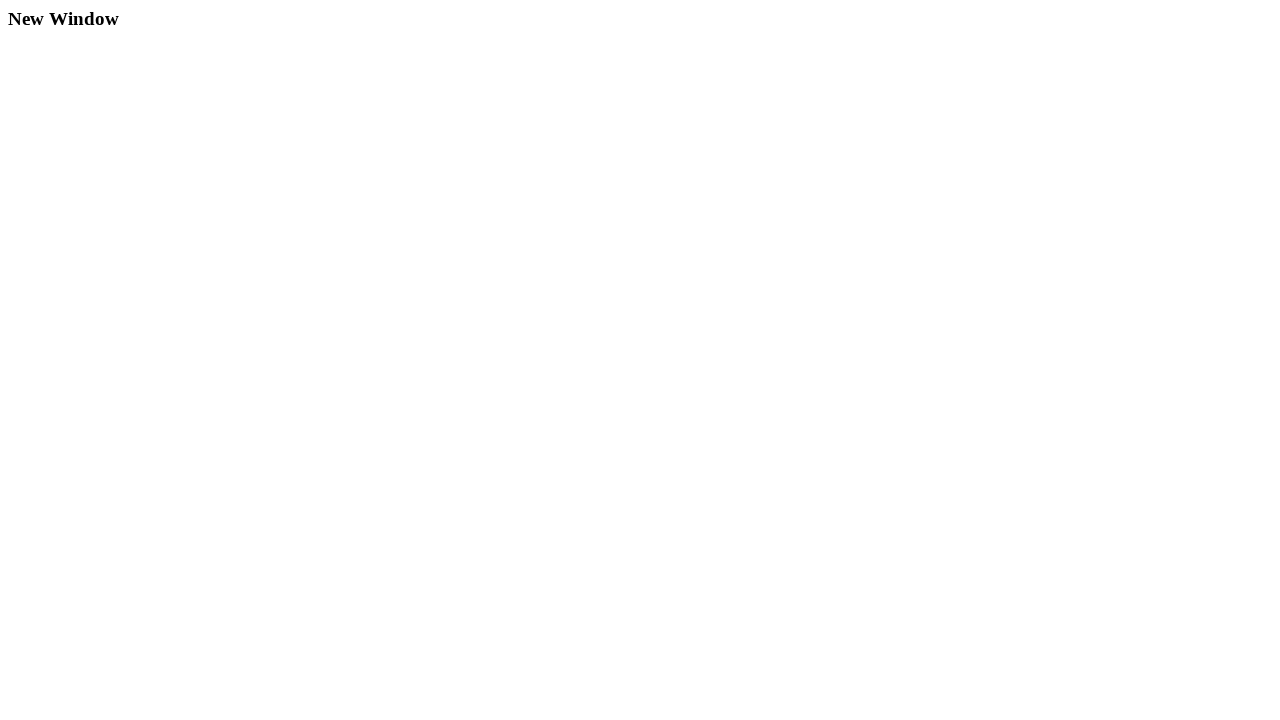

Verified original window title is not 'New Window'
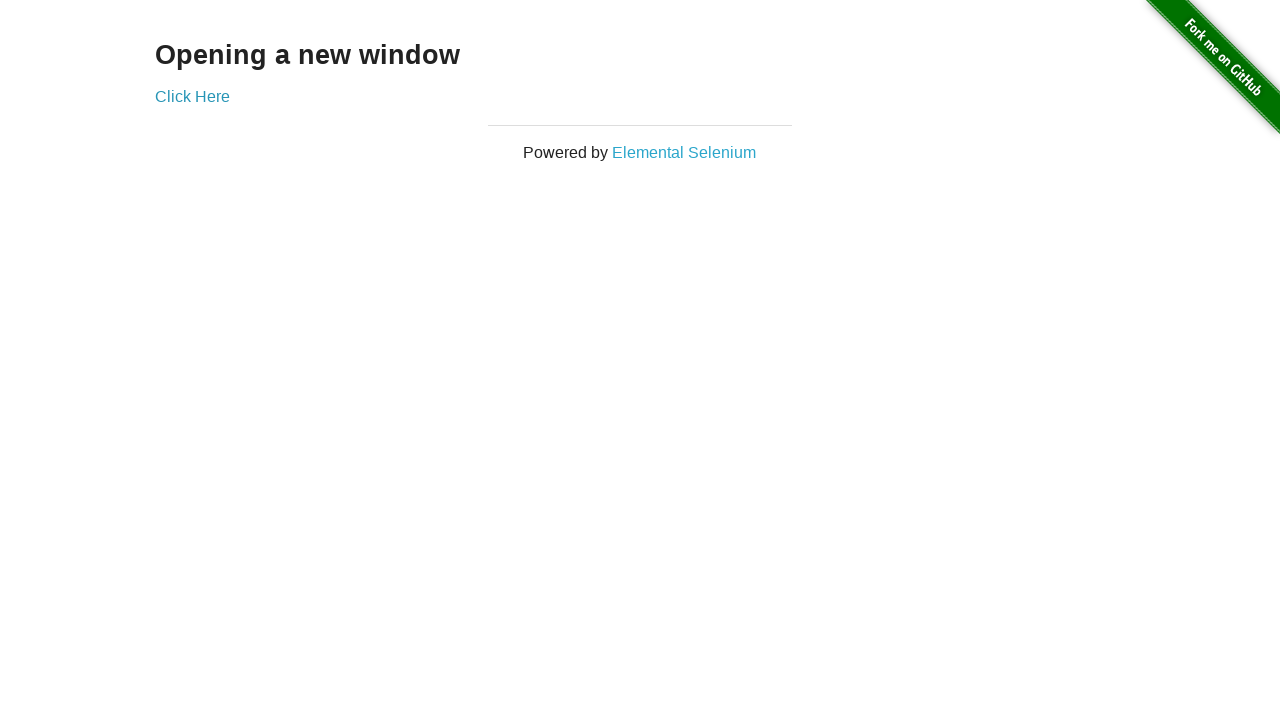

Verified new window title is 'New Window'
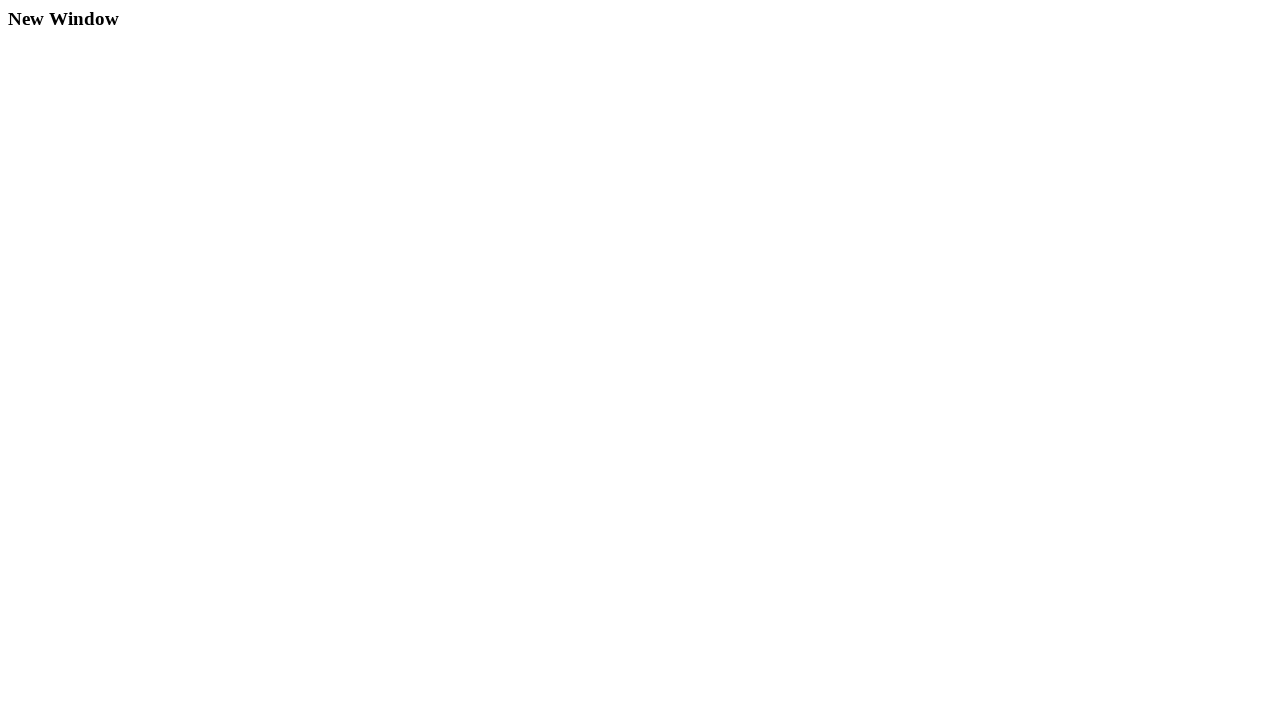

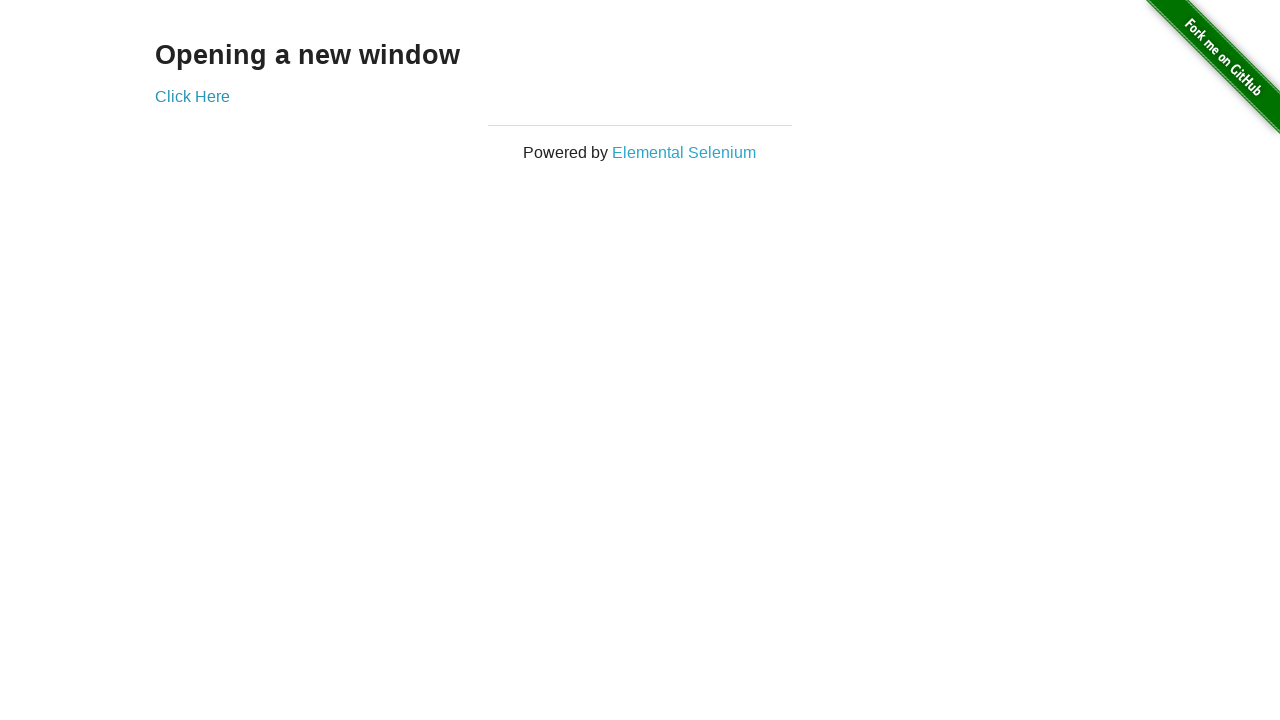